Opens the AdminOnline website and verifies that the page title matches "Test System AdminOnline"

Starting URL: https://gilbert.adminonline.co.za

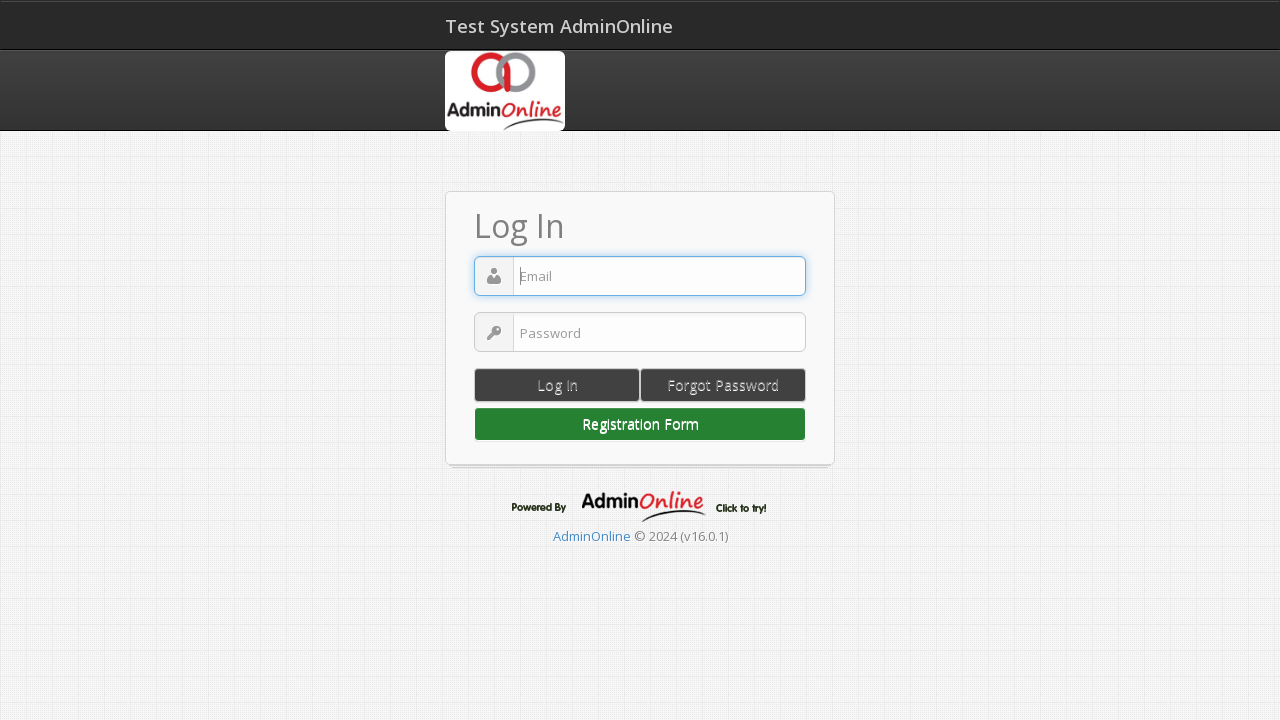

Navigated to AdminOnline website at https://gilbert.adminonline.co.za
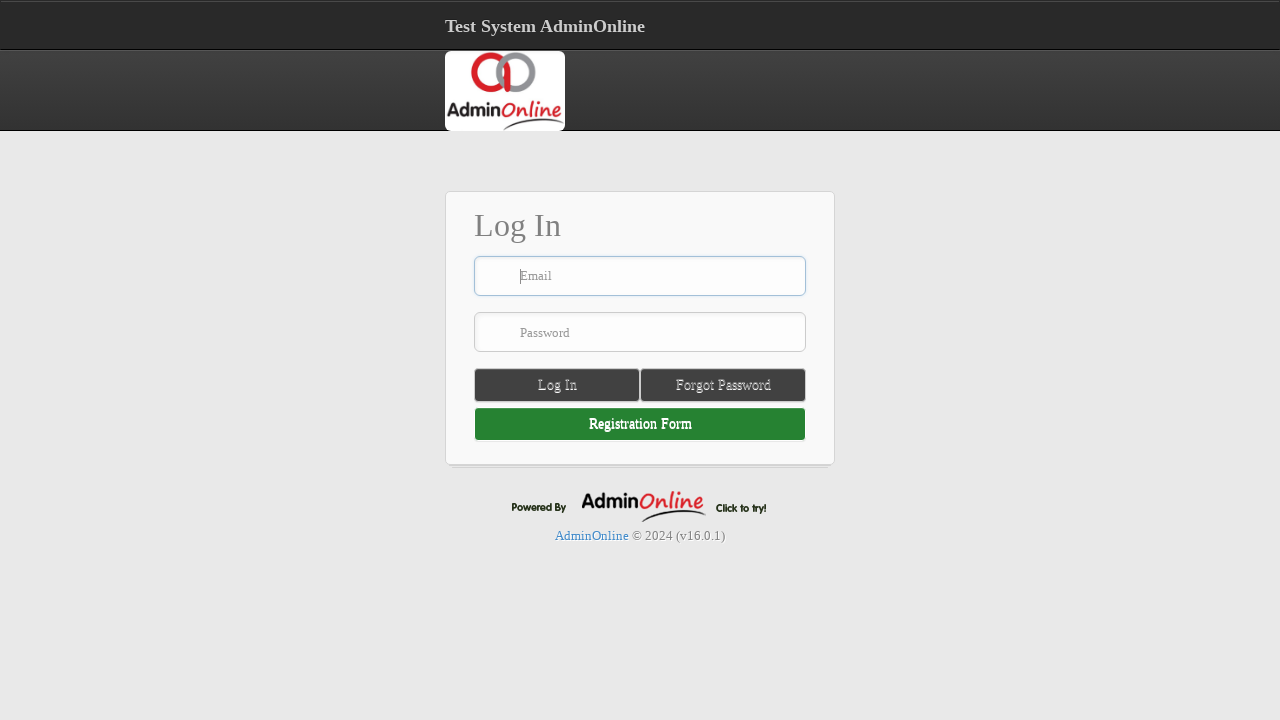

Page loaded - domcontentloaded state reached
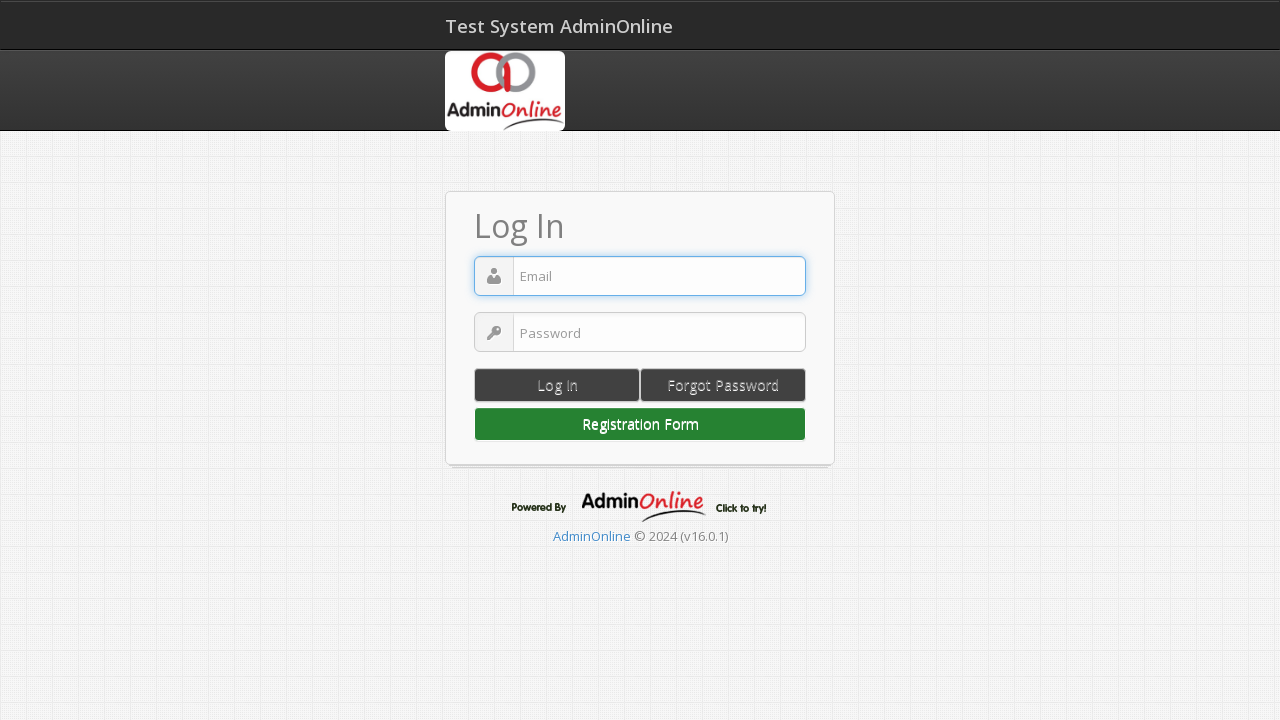

Verified page title contains 'Test System AdminOnline'
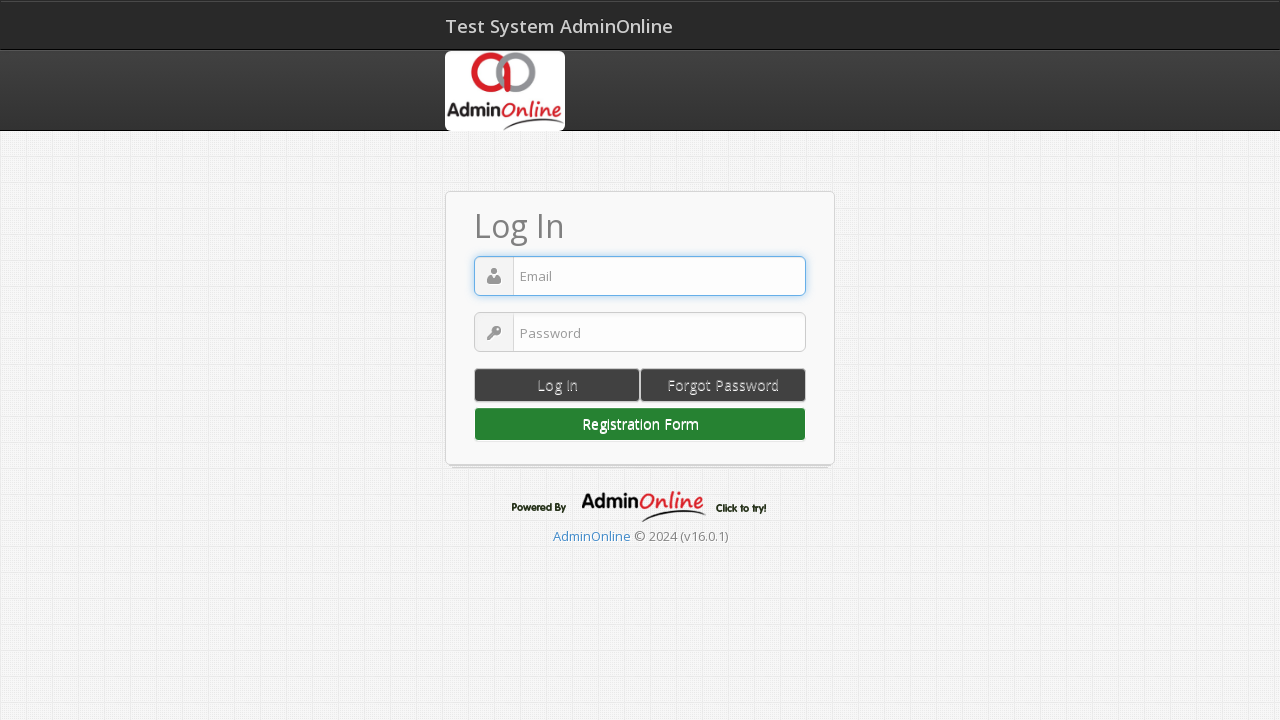

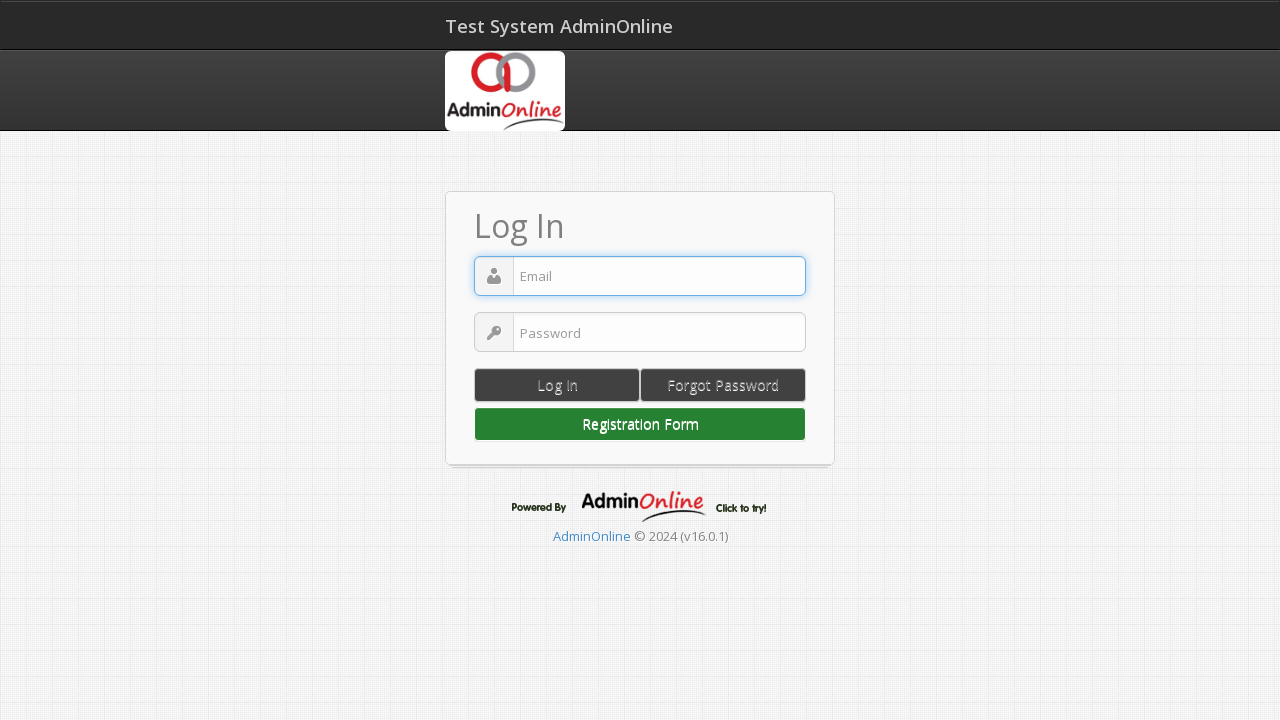